Tests horizontal slider functionality by dragging the slider and using arrow keys to adjust its value

Starting URL: https://the-internet.herokuapp.com/

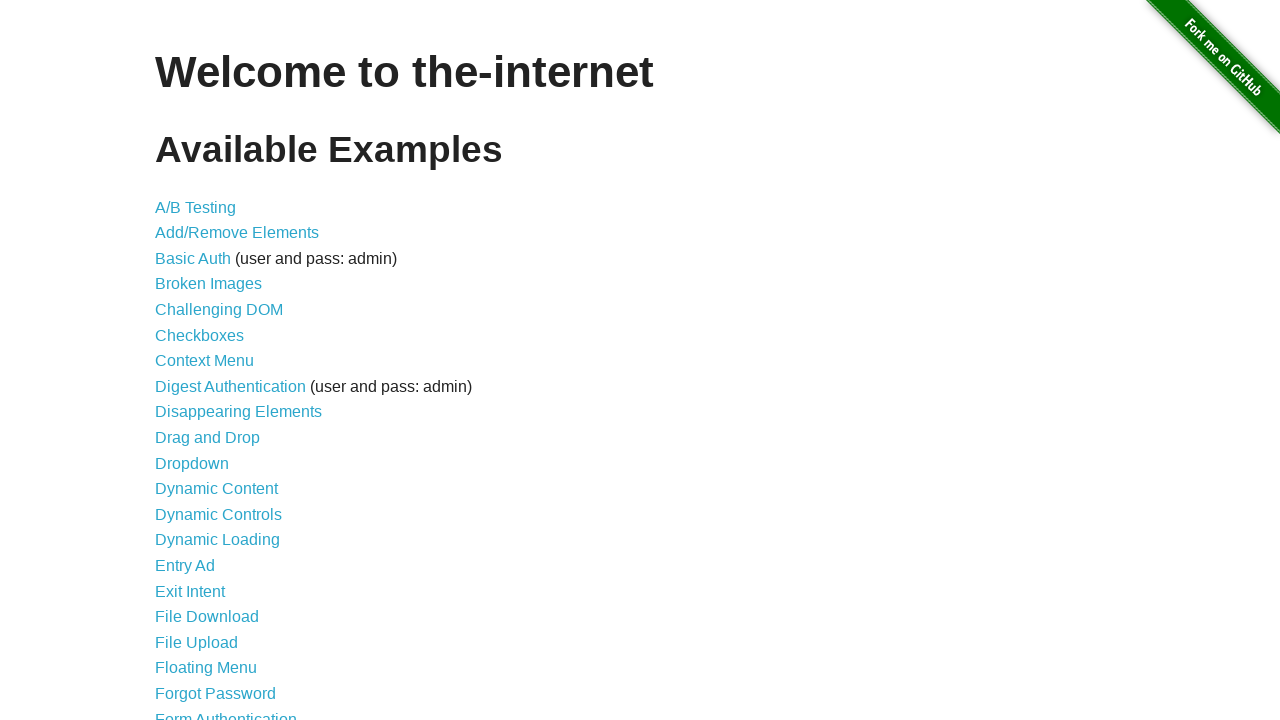

Clicked on horizontal slider link at (214, 361) on a[href='/horizontal_slider']
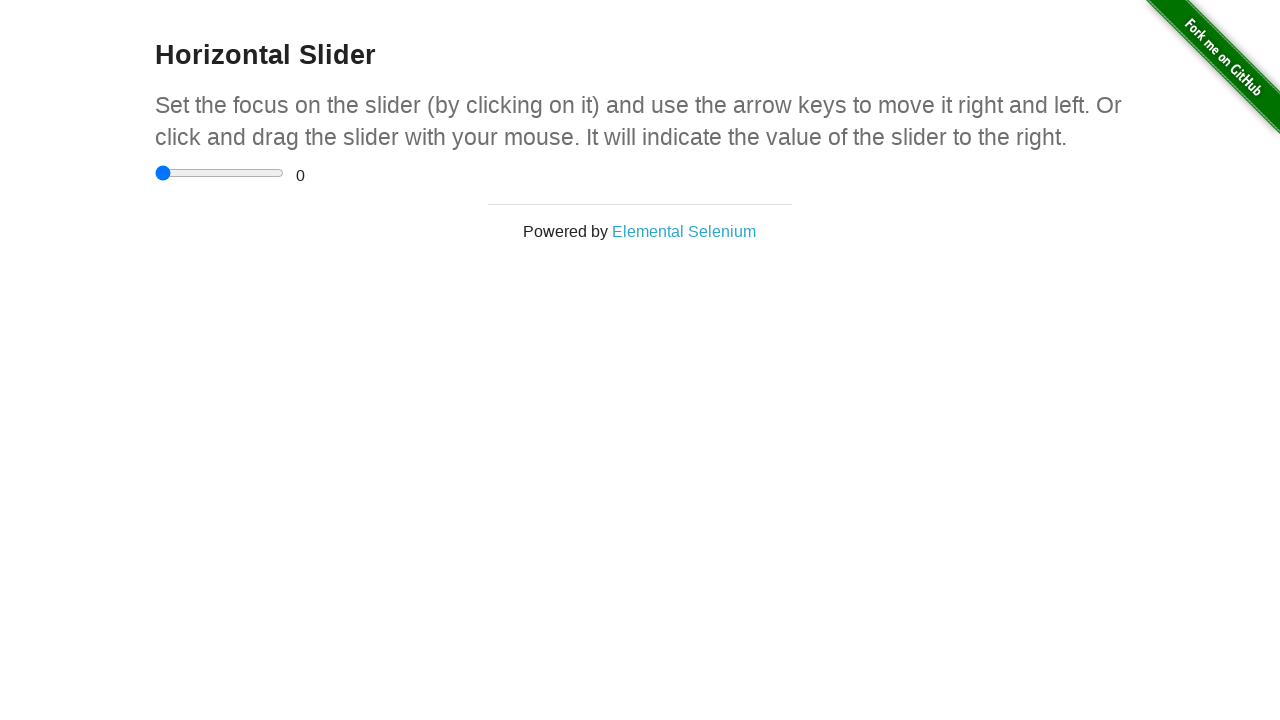

Located the horizontal slider element
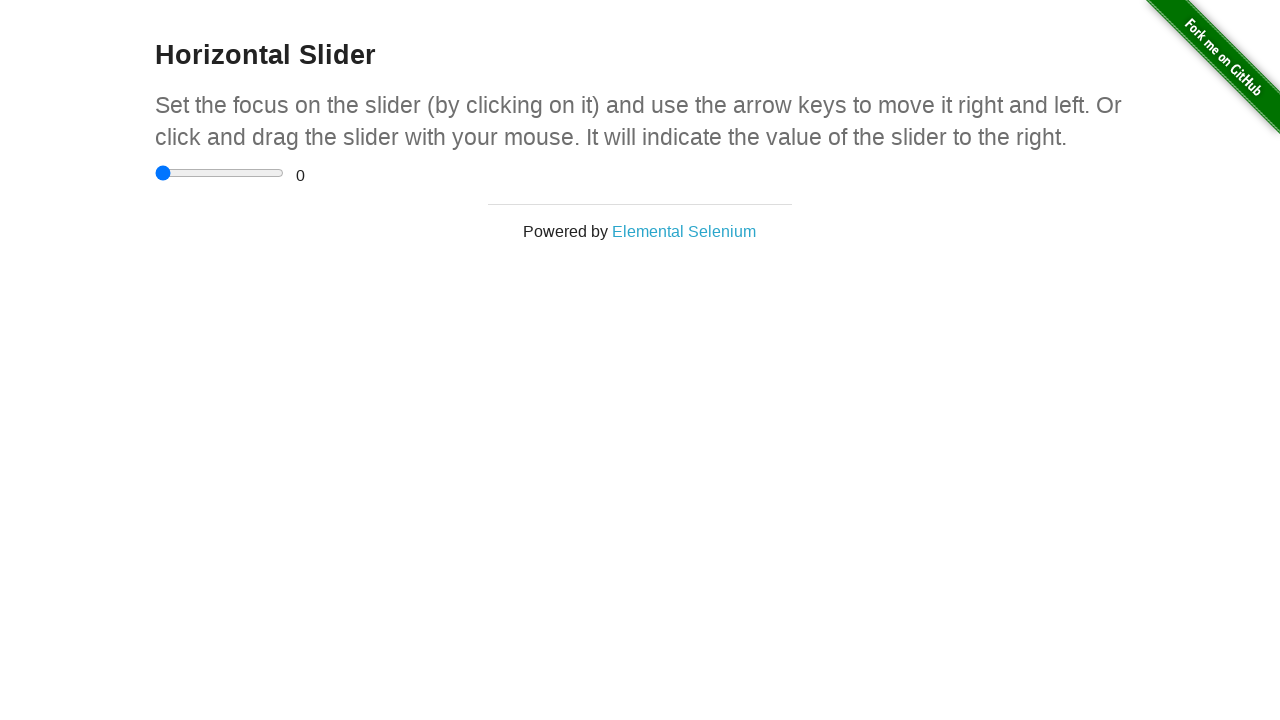

Clicked on the slider at (220, 173) on input[type='range']
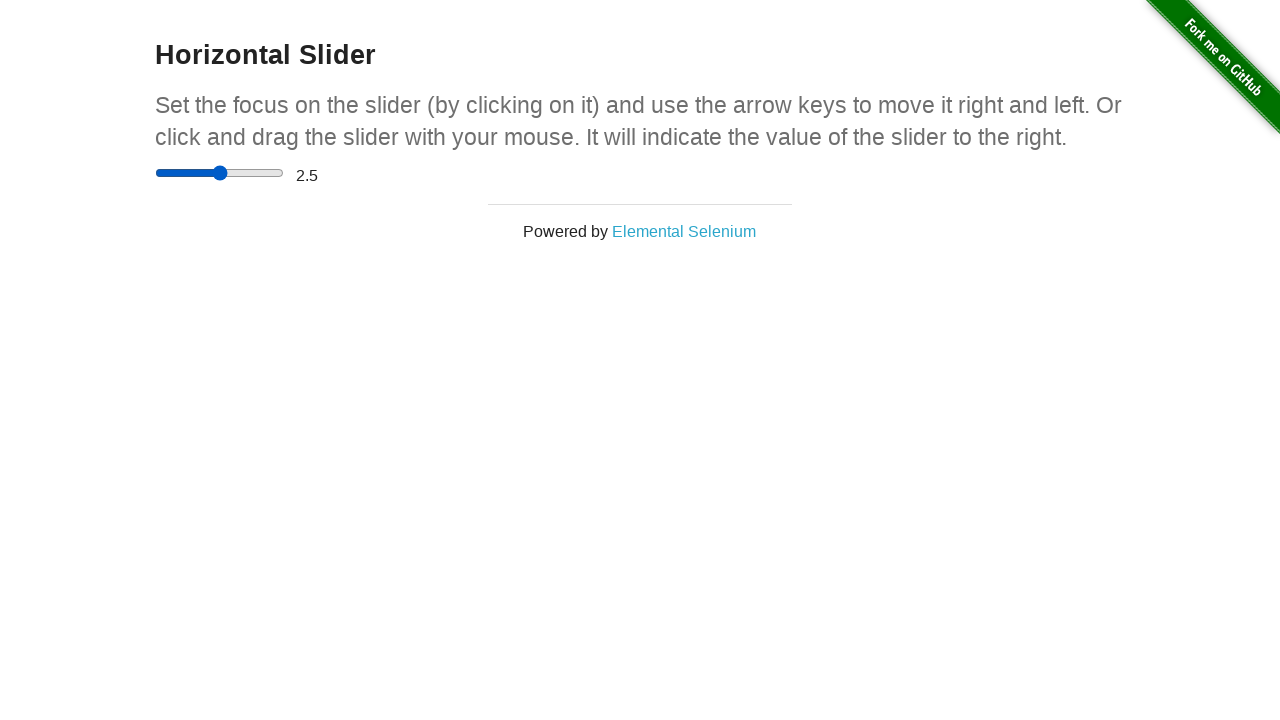

Retrieved slider bounding box coordinates
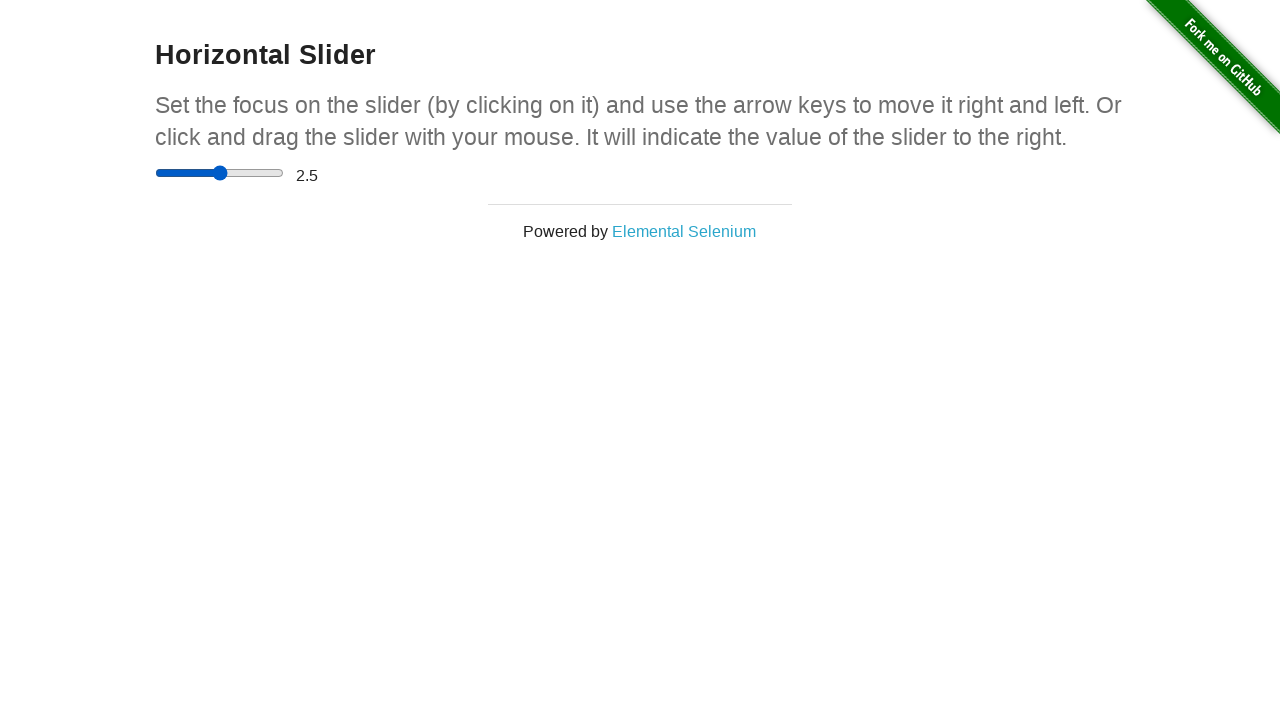

Moved mouse to center of slider at (220, 173)
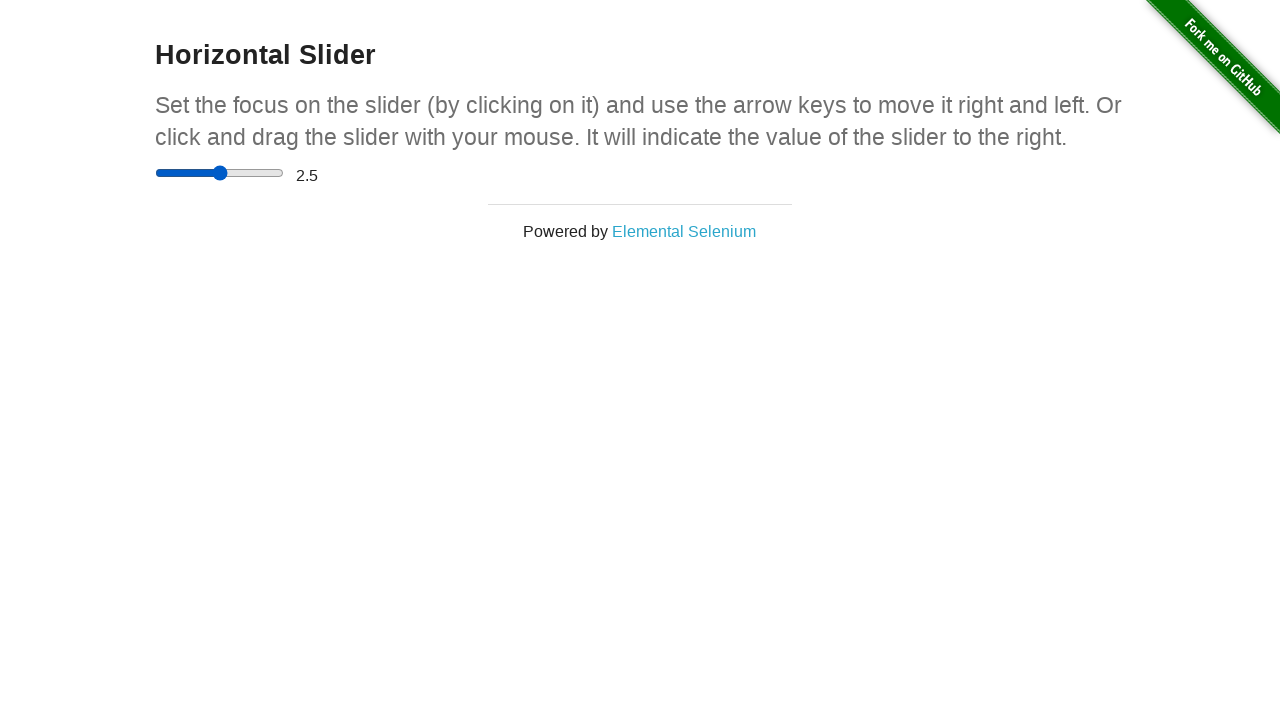

Pressed mouse button down on slider at (220, 173)
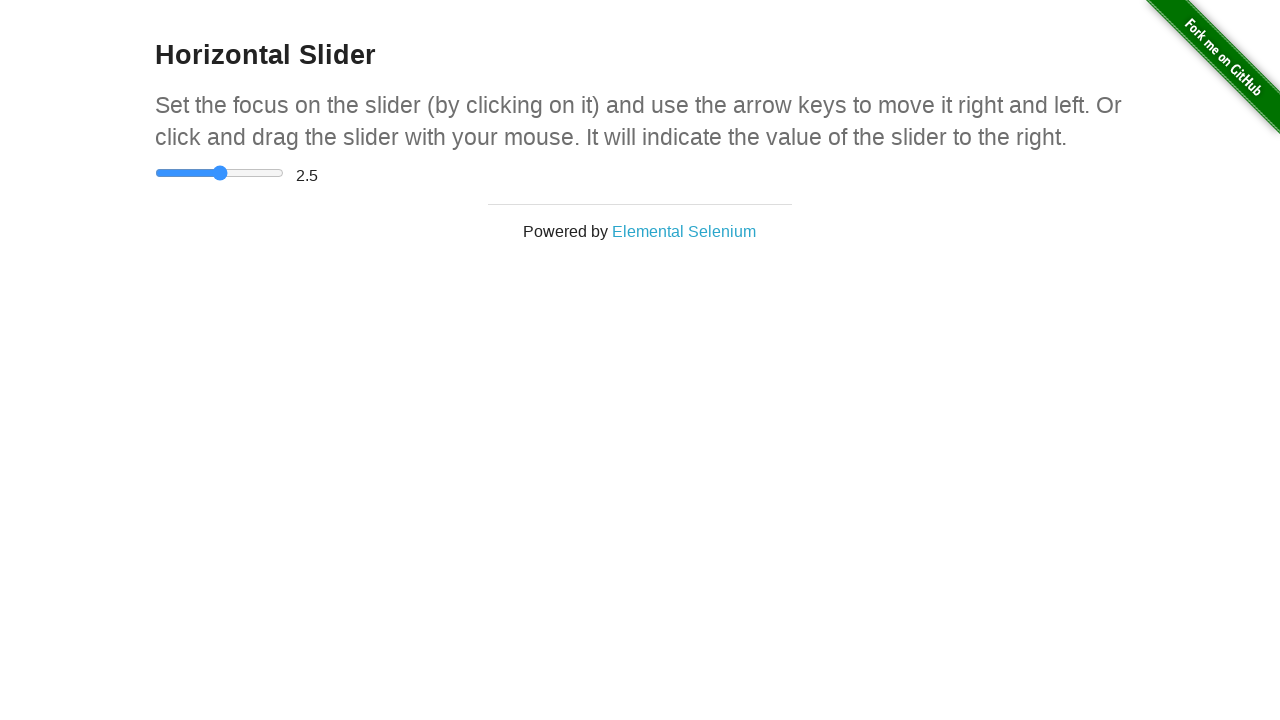

Dragged slider 50 pixels to the right at (270, 173)
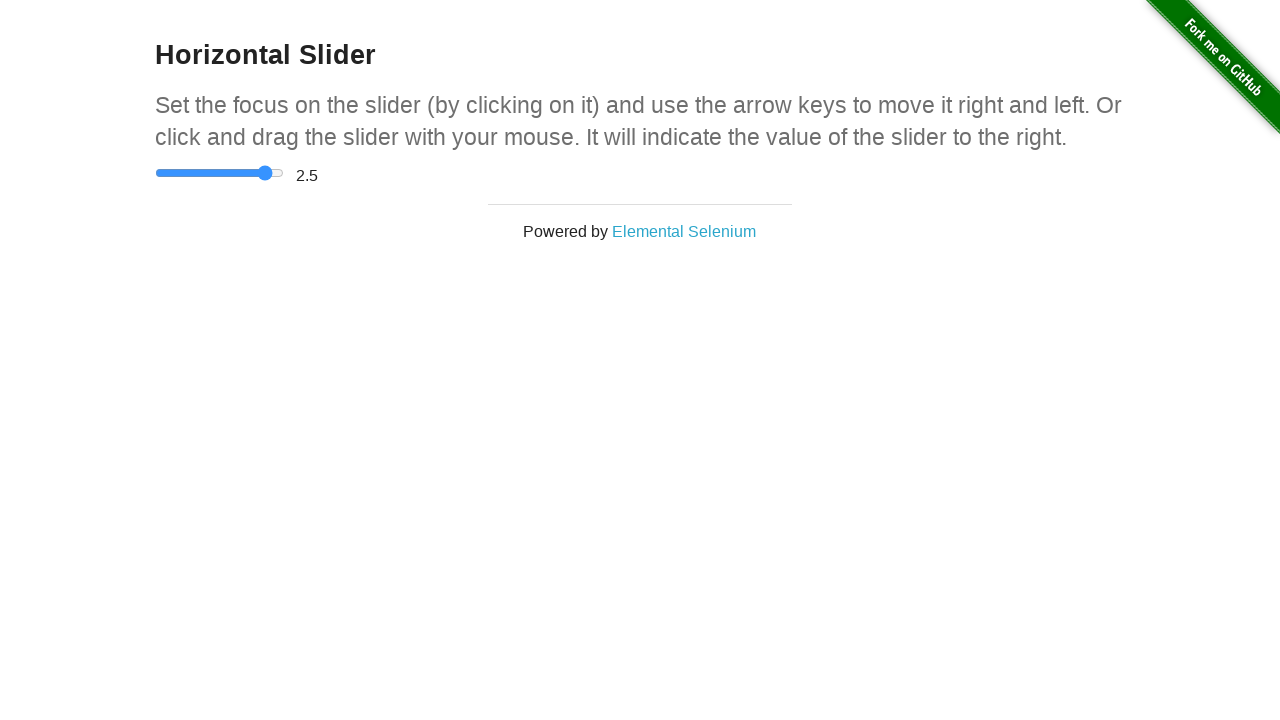

Released mouse button to complete drag at (270, 173)
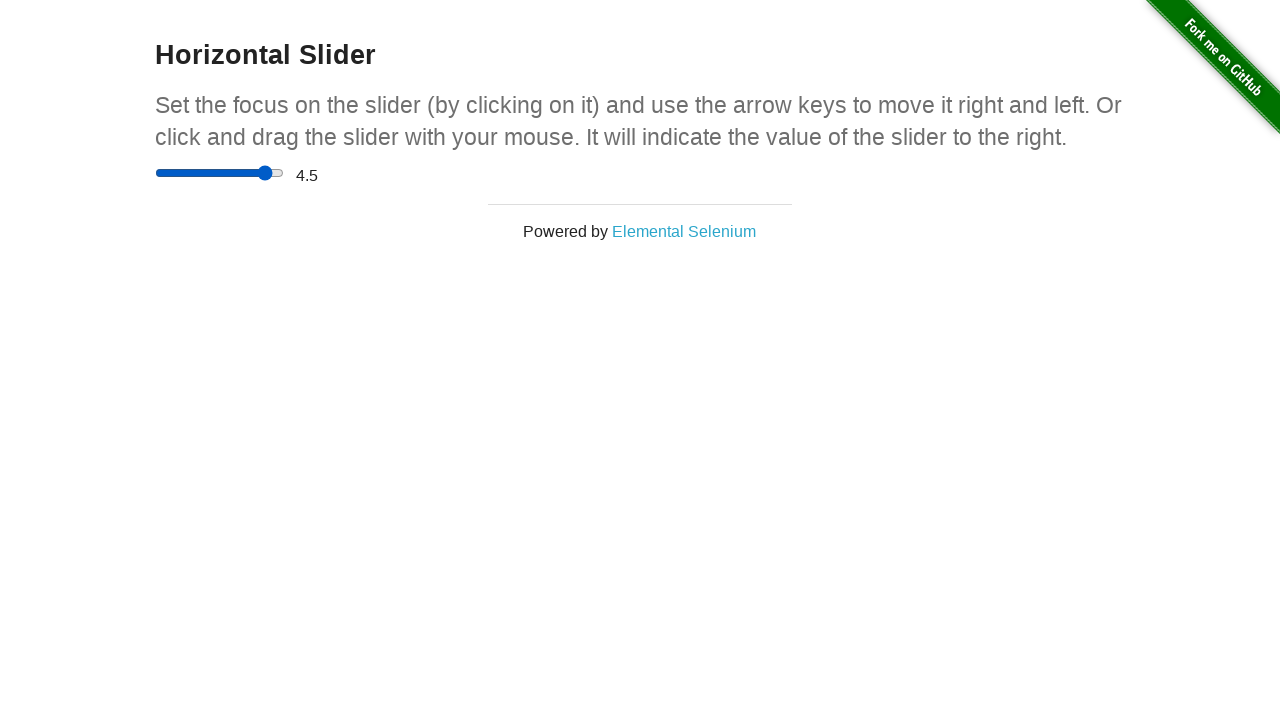

Pressed ArrowLeft key to adjust slider value down on input[type='range']
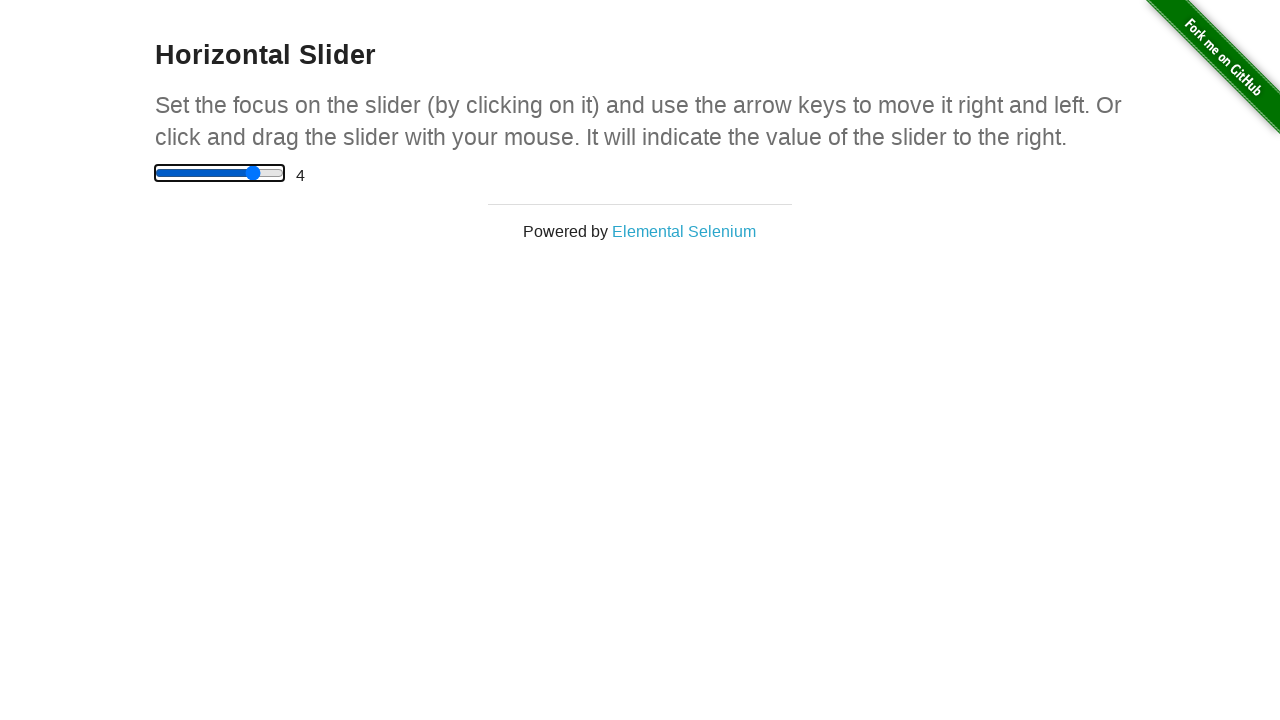

Pressed ArrowLeft key again to adjust slider value down on input[type='range']
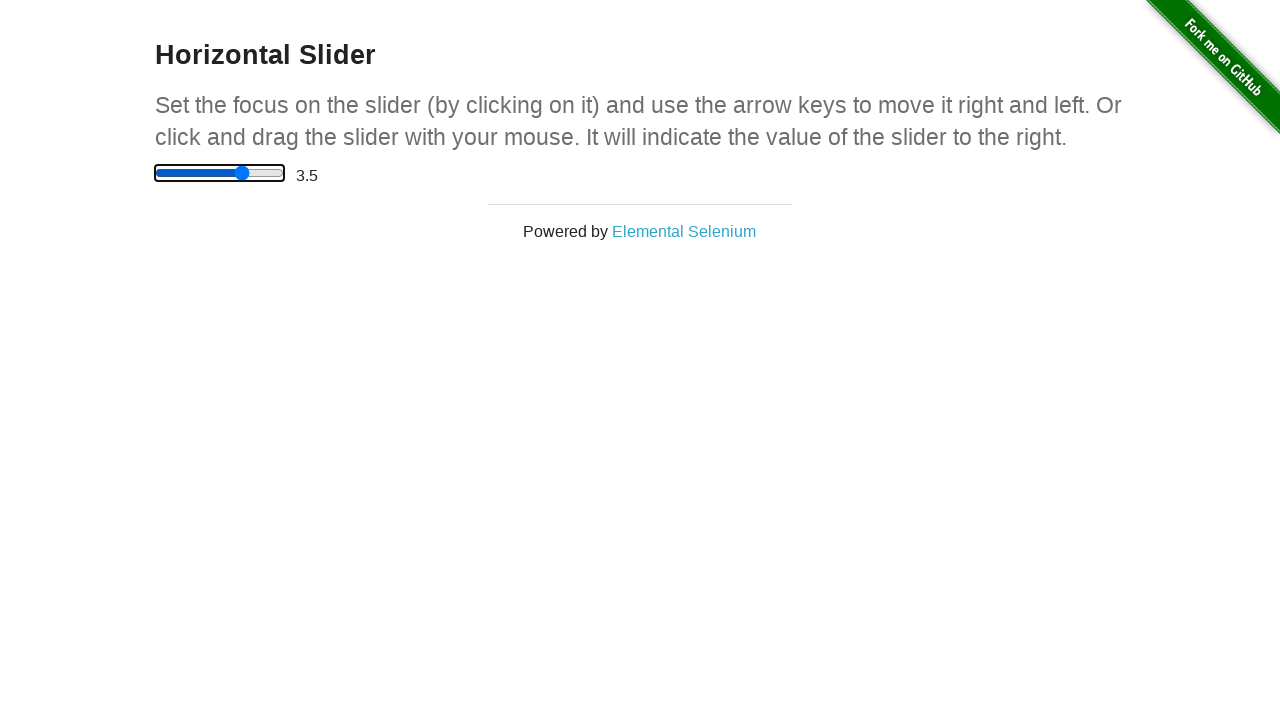

Pressed ArrowLeft key a third time to adjust slider value down on input[type='range']
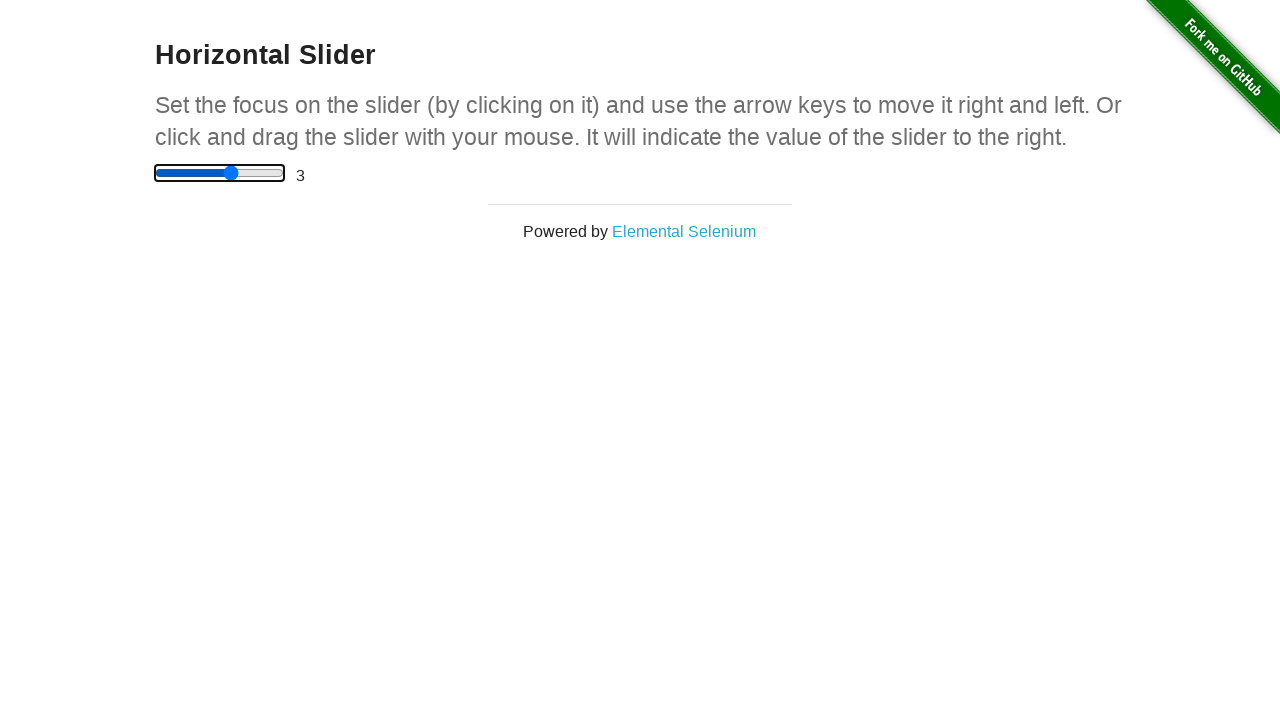

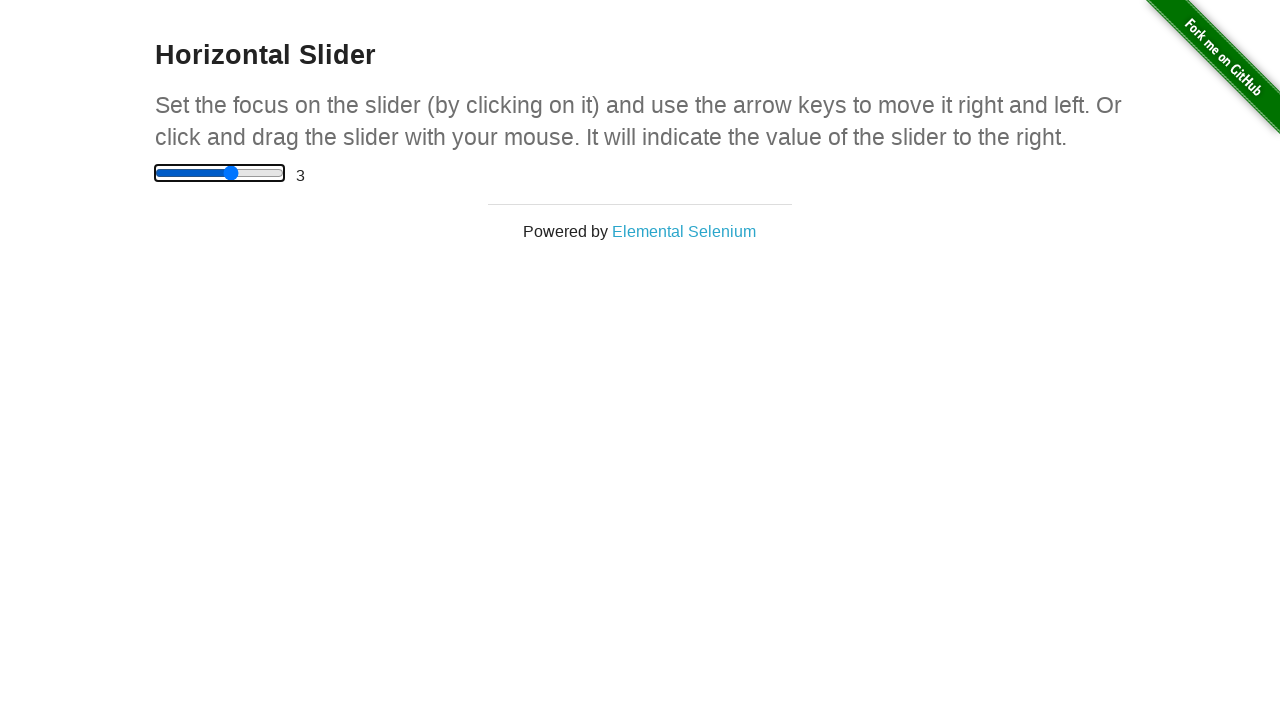